Tests that the Sign up button on GitHub homepage is clickable and navigates to the registration page where the email input container is visible

Starting URL: https://github.com

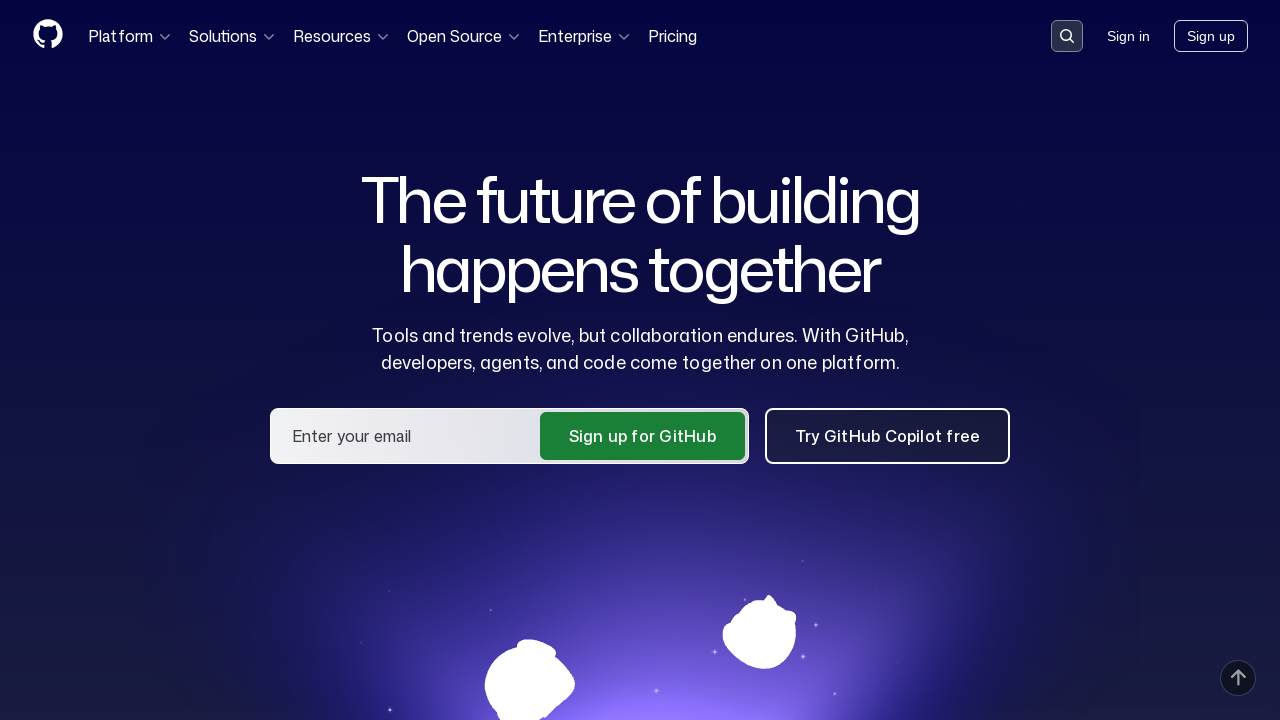

Clicked 'Sign up' button on GitHub homepage at (1211, 36) on text=Sign up
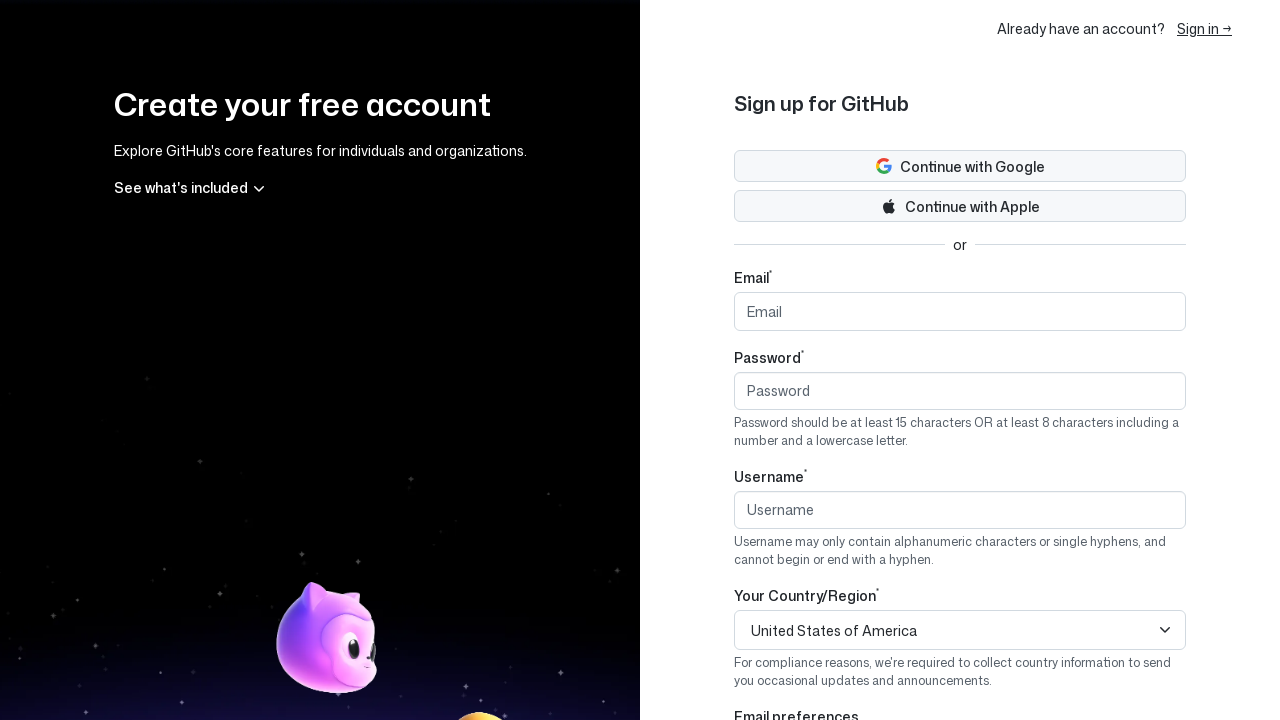

Email input container is visible on registration page
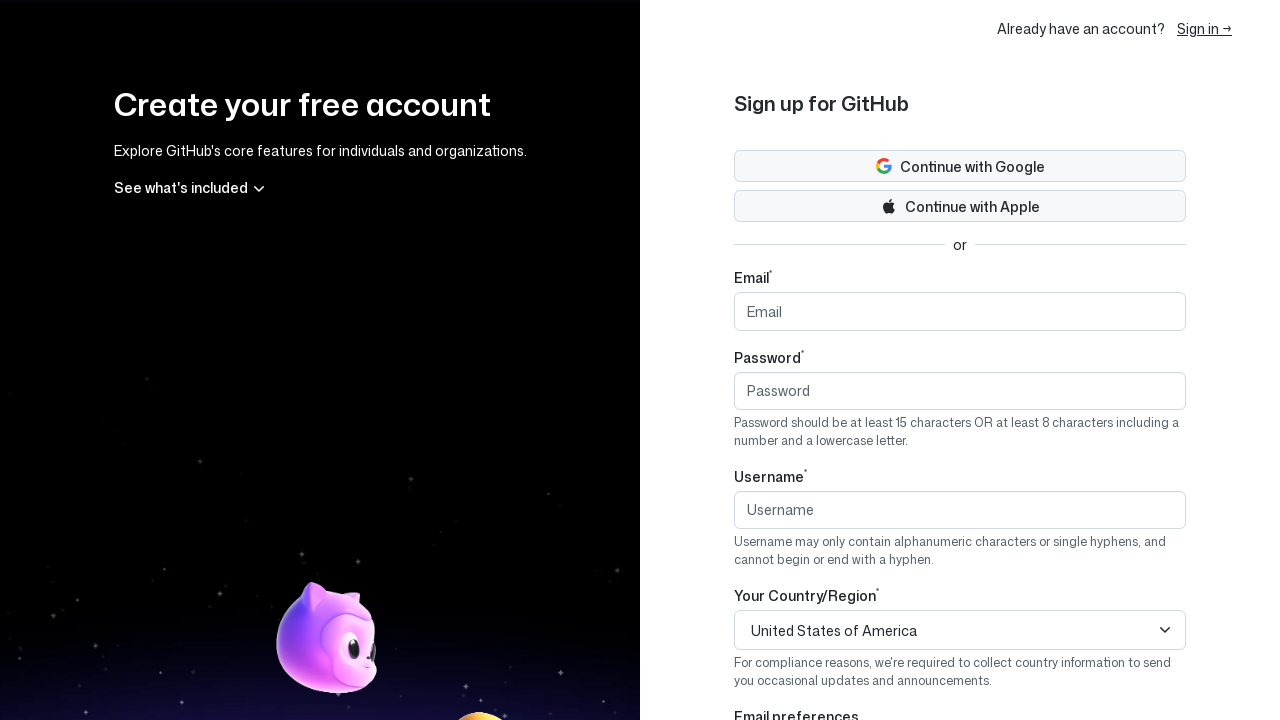

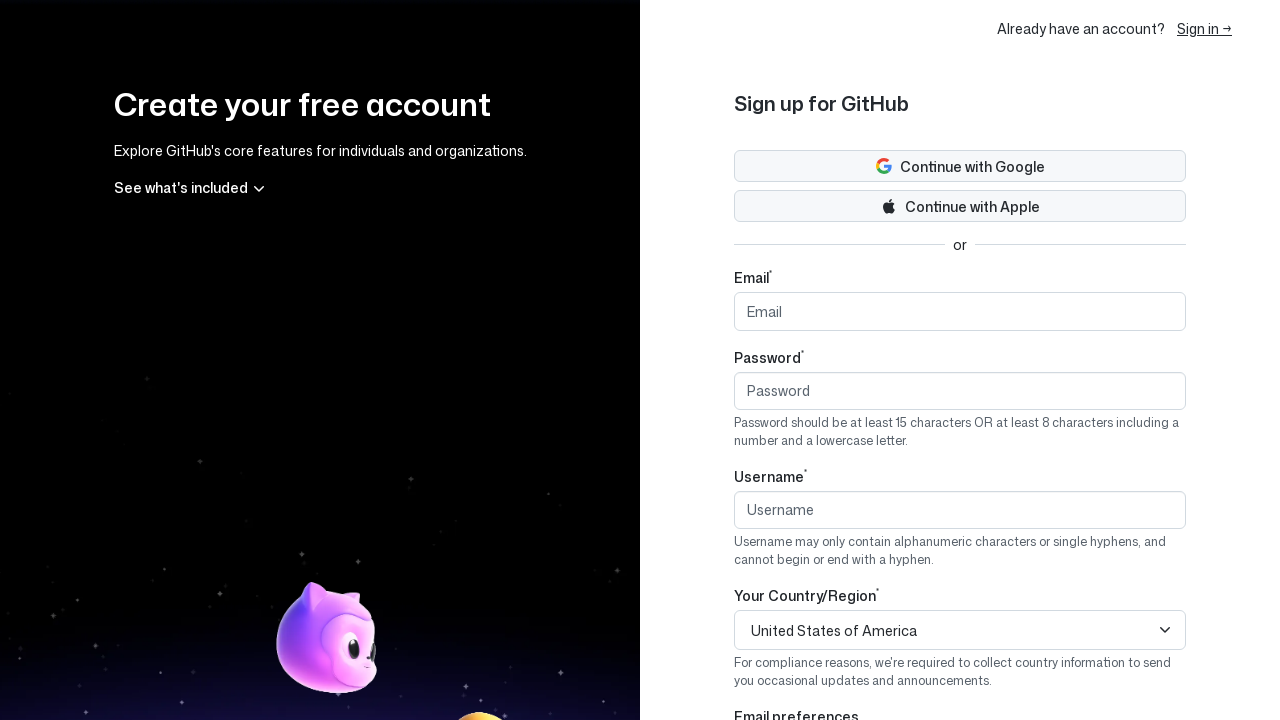